Verifies that username and password input fields are displayed on the login page

Starting URL: https://opensource-demo.orangehrmlive.com/web/index.php/auth/login

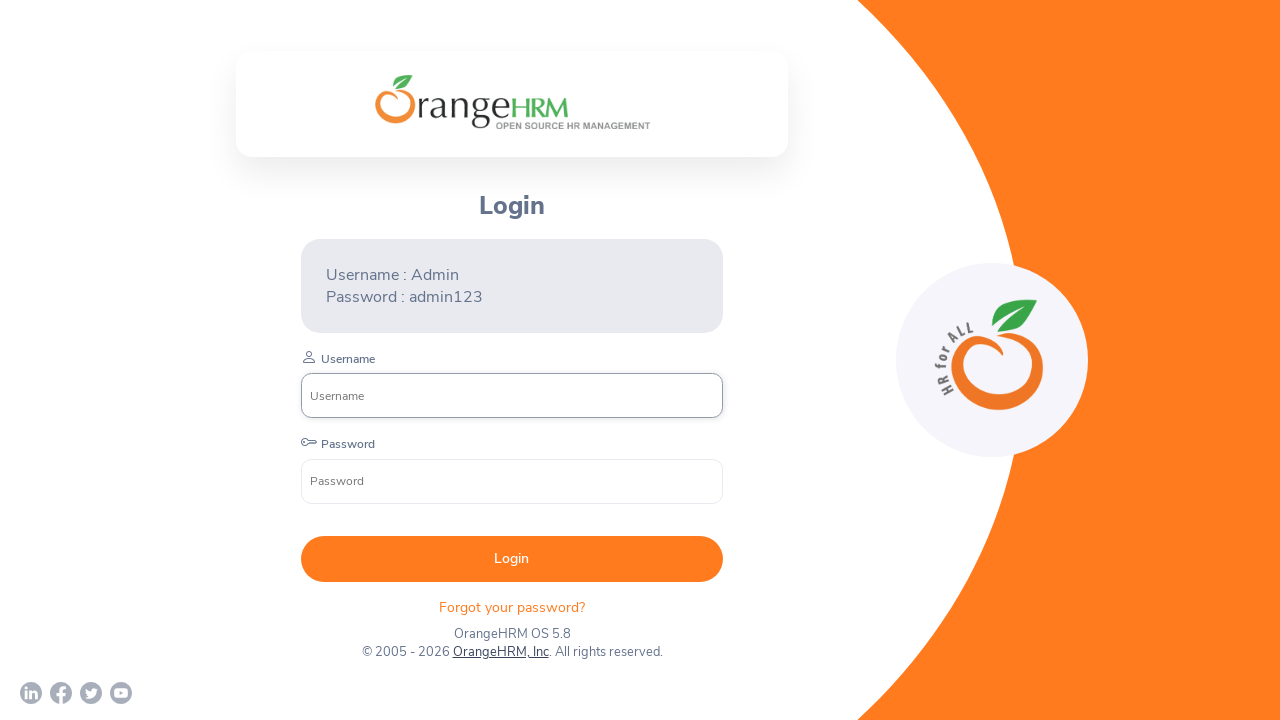

Waited for username input field to be present in DOM
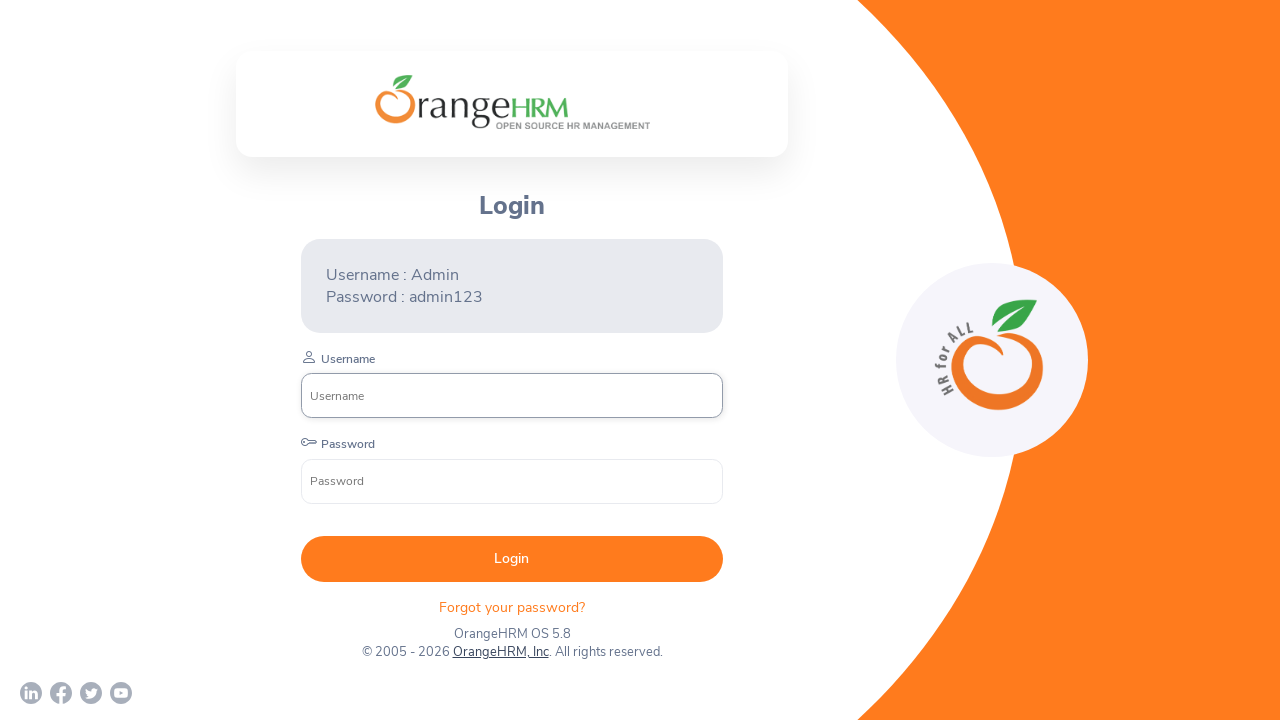

Located username input field
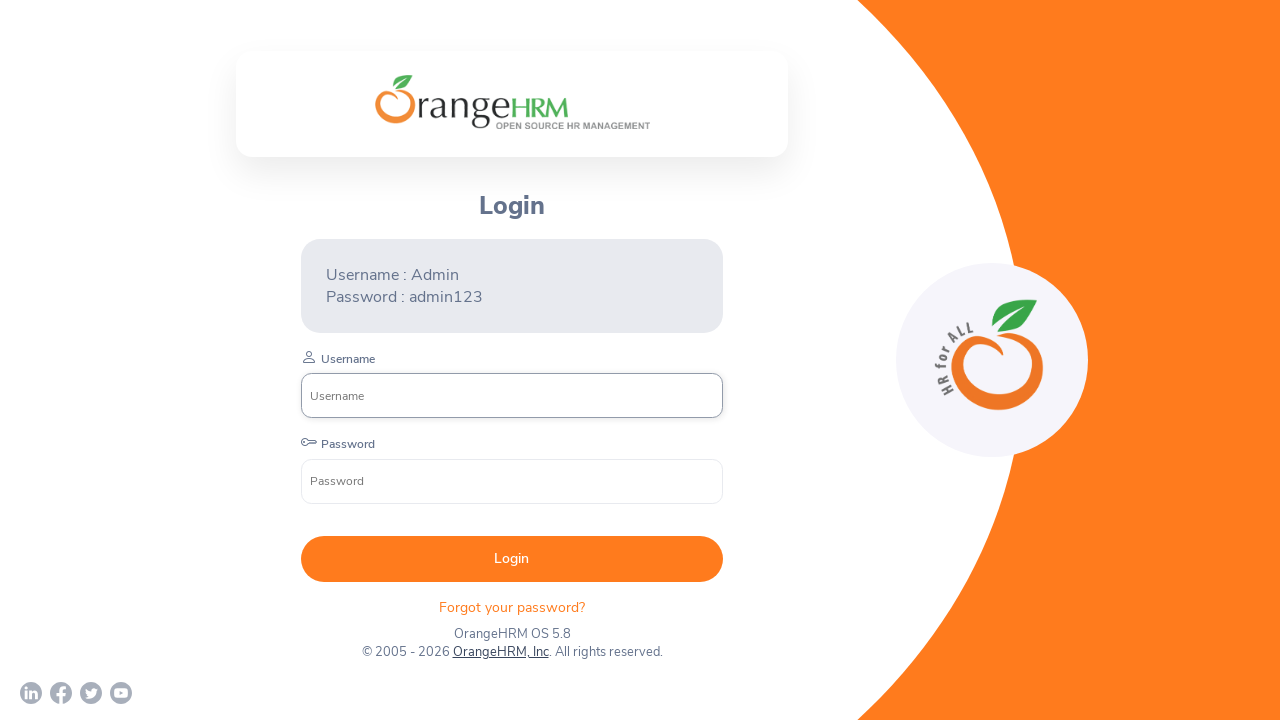

Verified username input field is visible
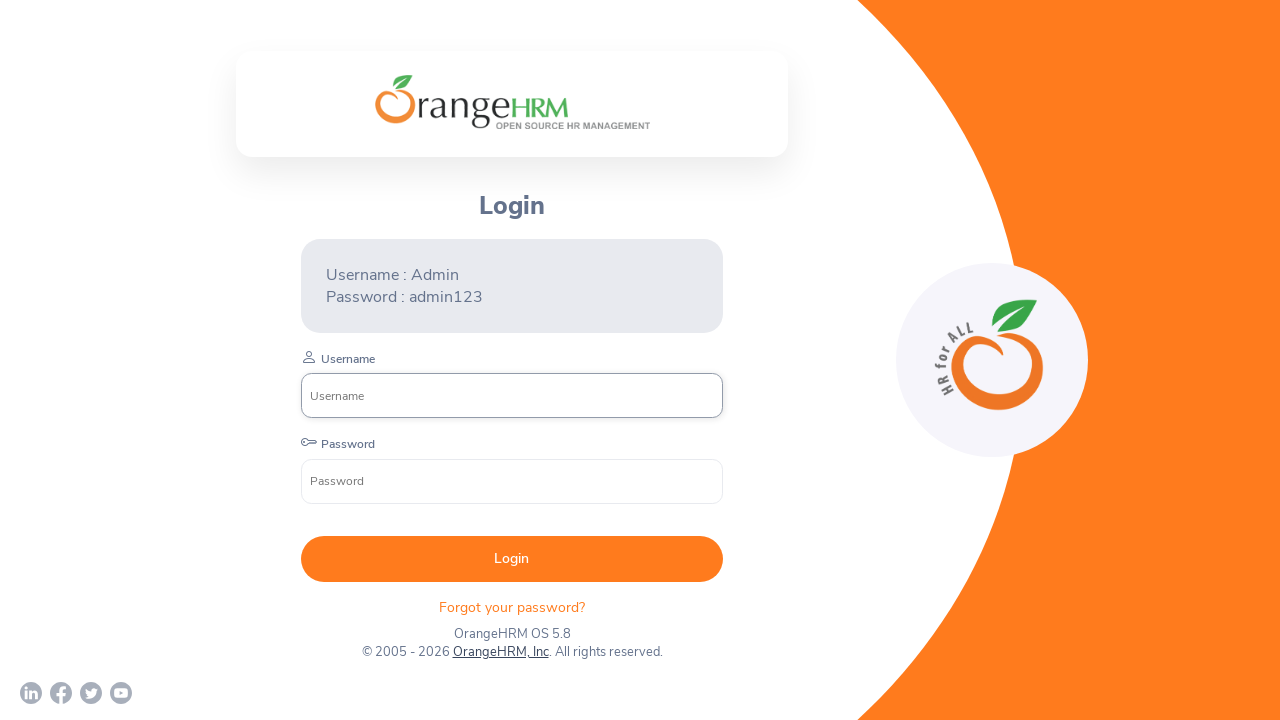

Located password input field
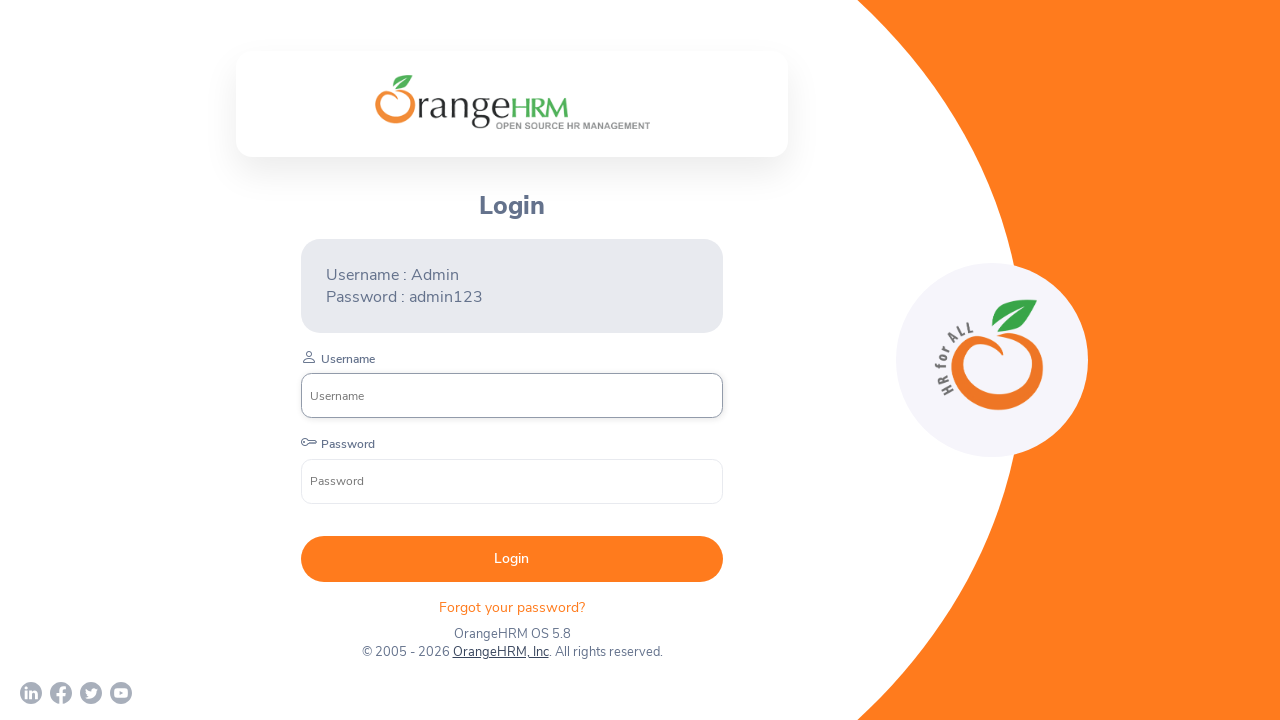

Verified password input field is visible
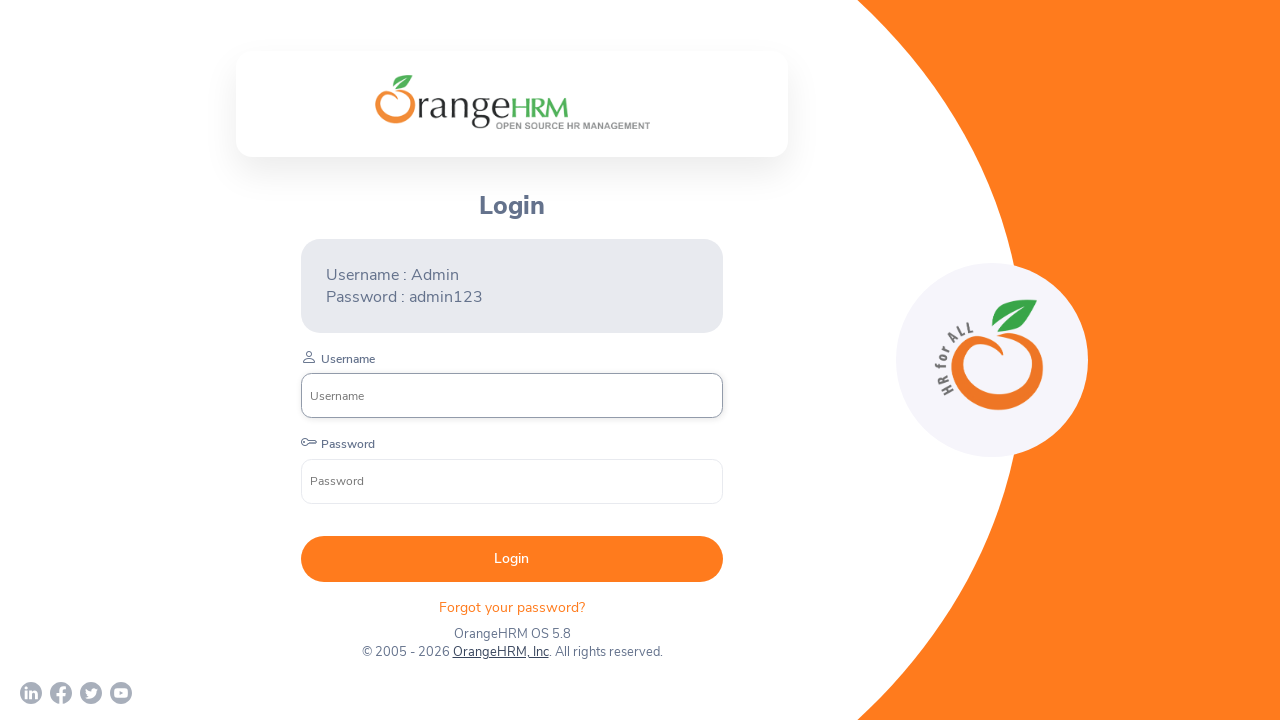

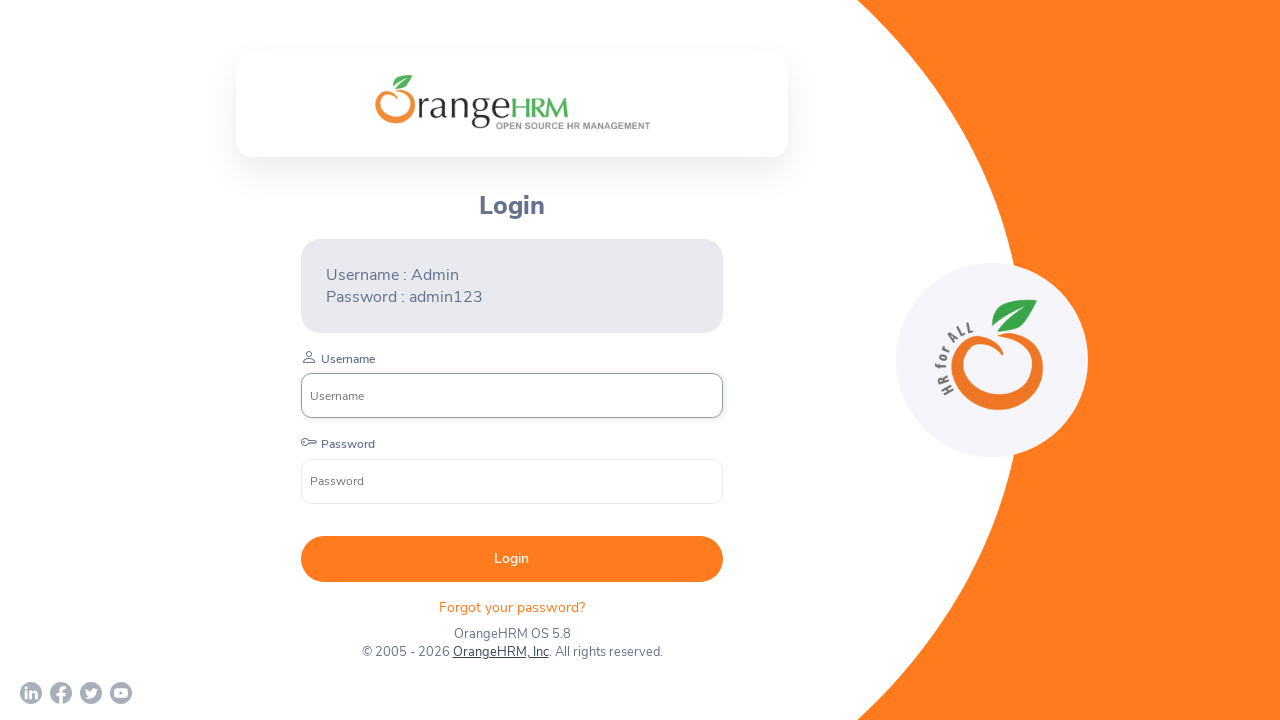